Tests dropdown and checkbox interactions on a travel booking form, including selecting checkboxes, updating passenger count, and toggling round trip options

Starting URL: https://www.rahulshettyacademy.com/dropdownsPractise/

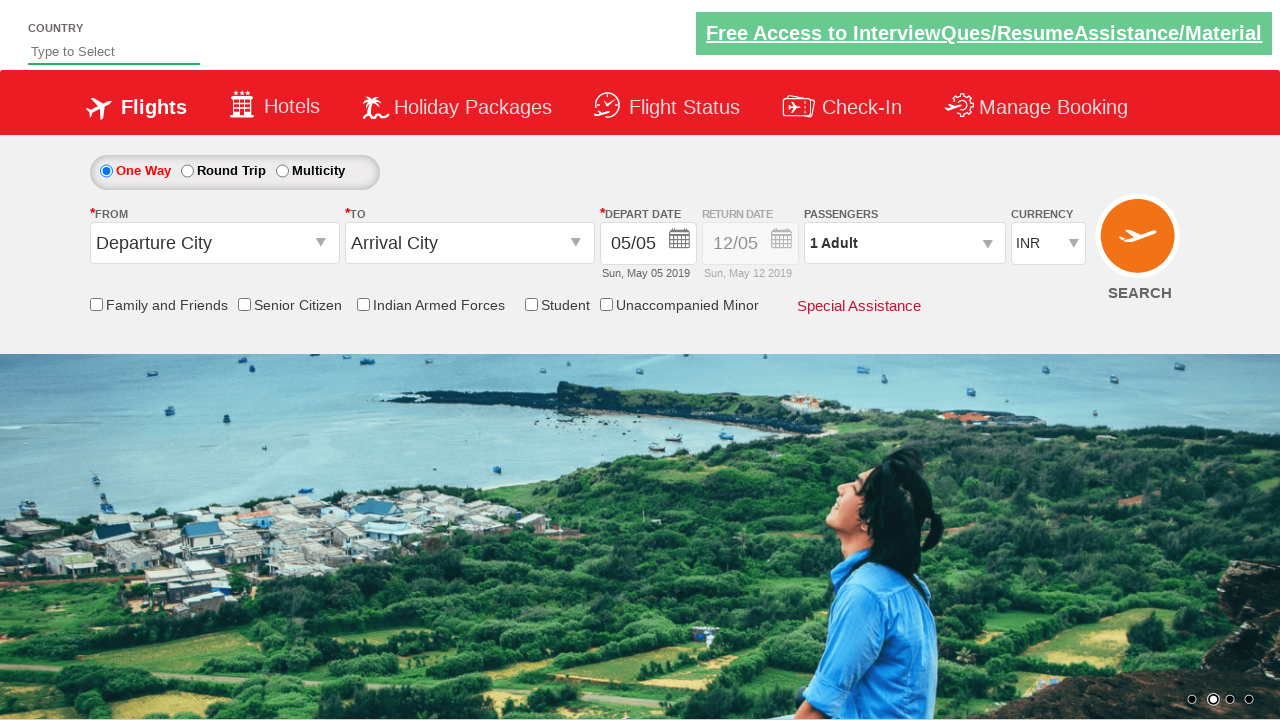

Checked initial state of friends and family checkbox
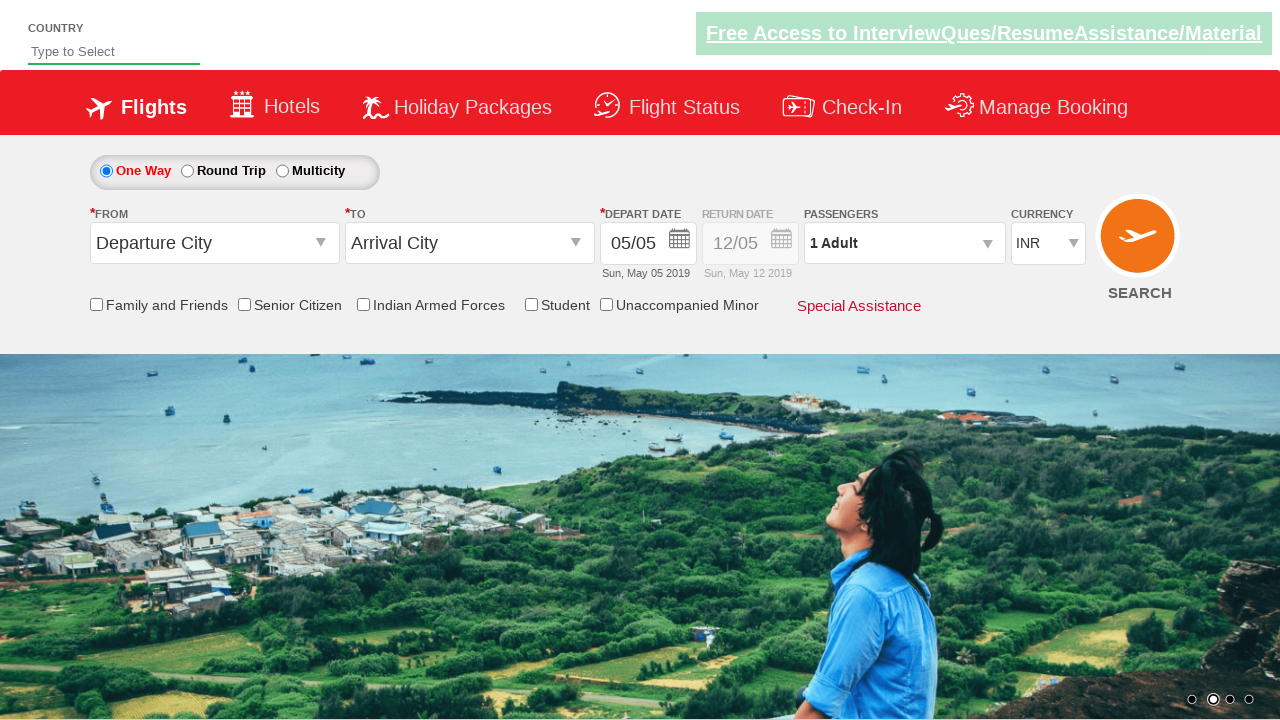

Clicked friends and family checkbox at (96, 304) on #ctl00_mainContent_chk_friendsandfamily
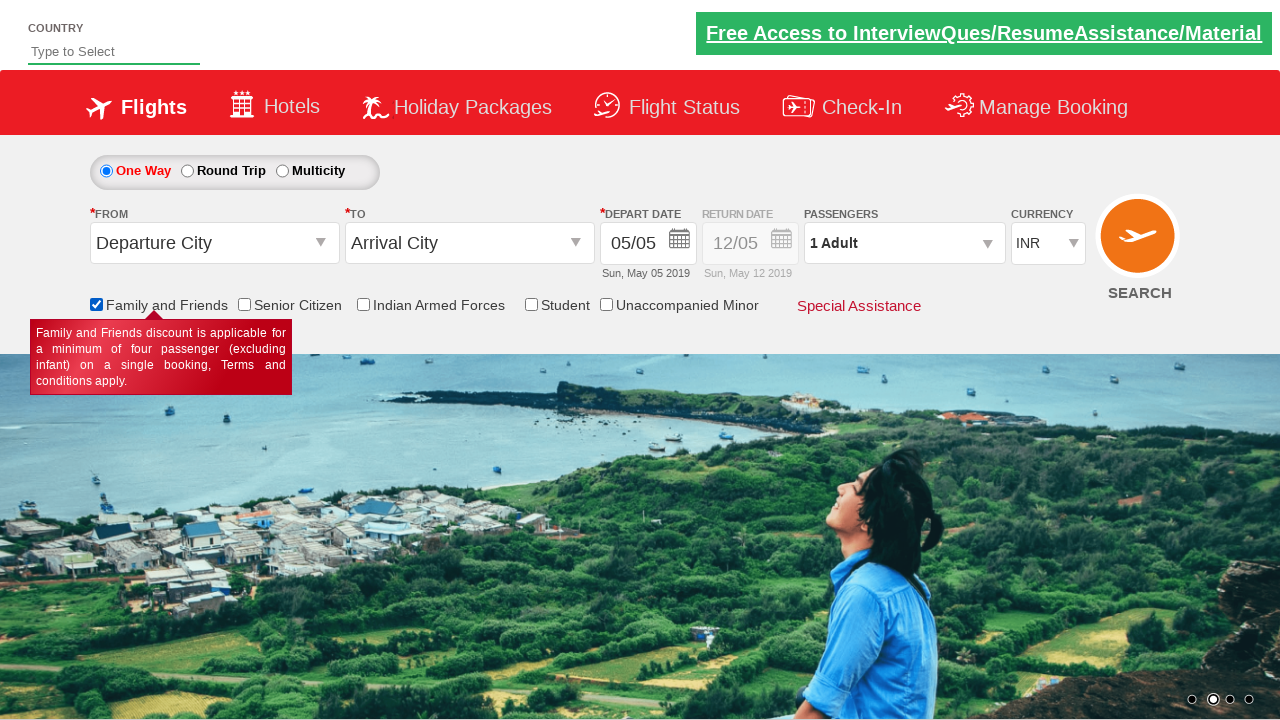

Verified checkbox is now selected
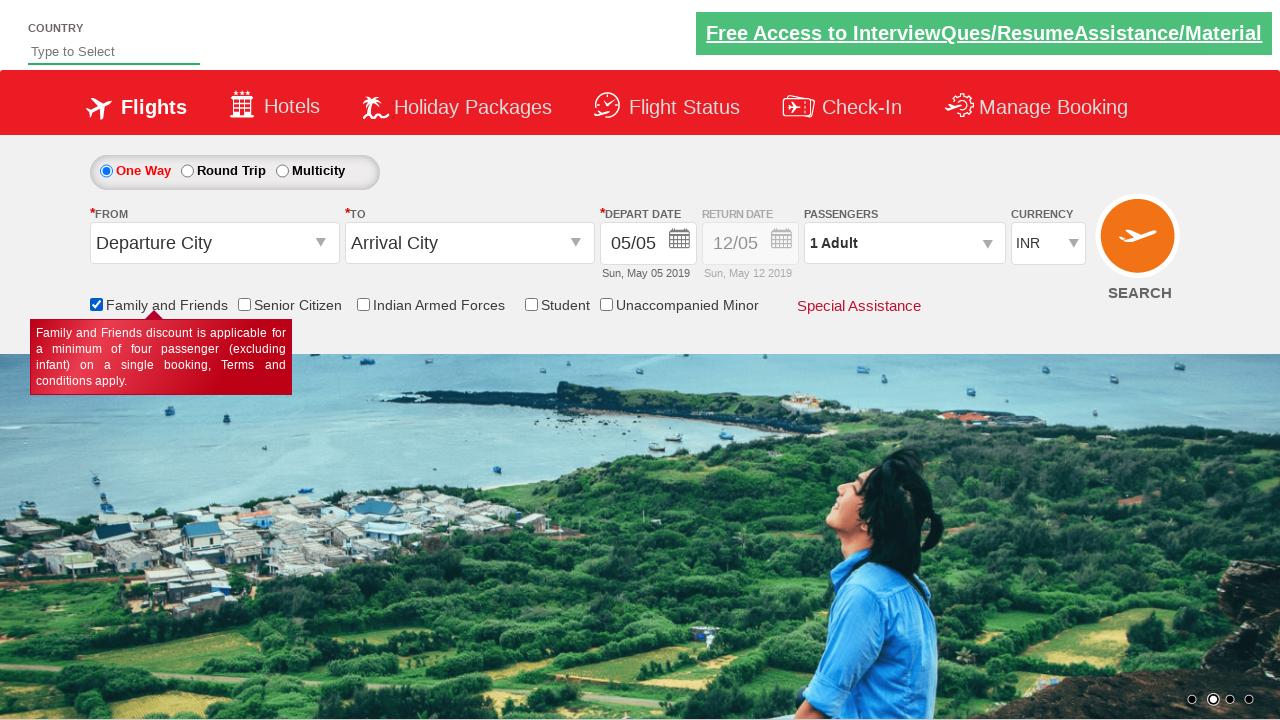

Counted 6 checkboxes on the page
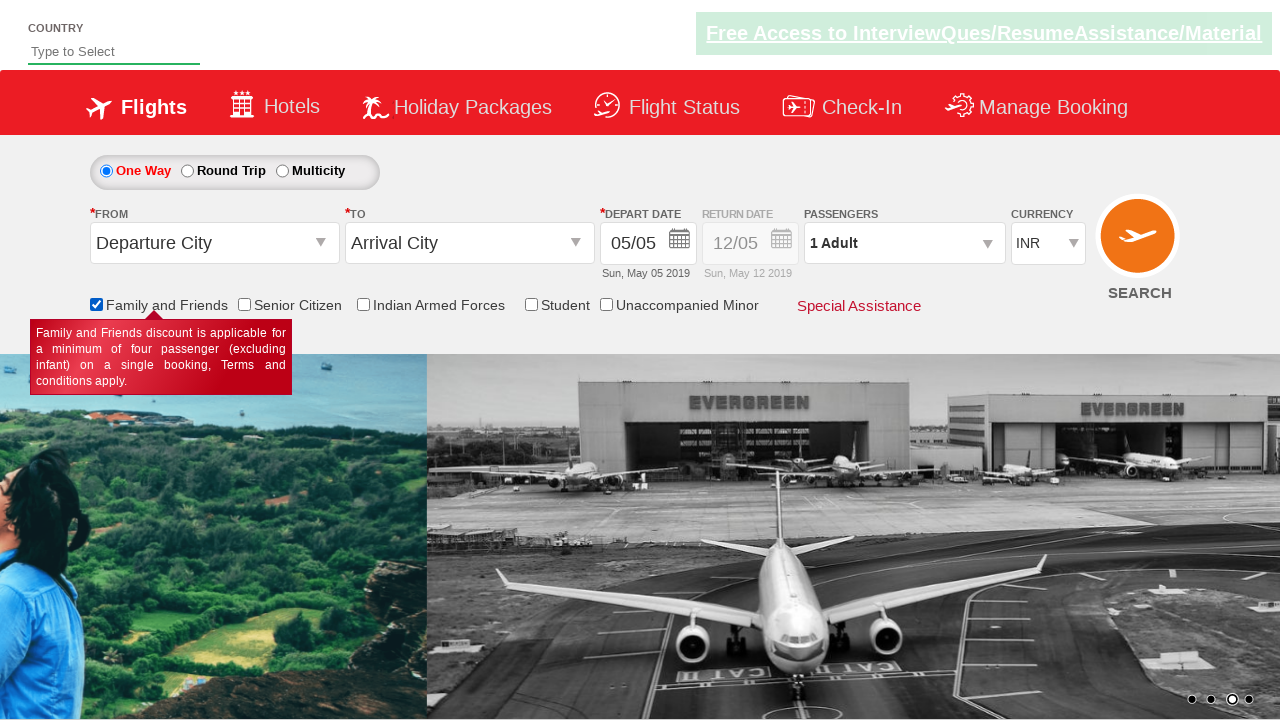

Opened passenger dropdown at (904, 243) on #divpaxinfo
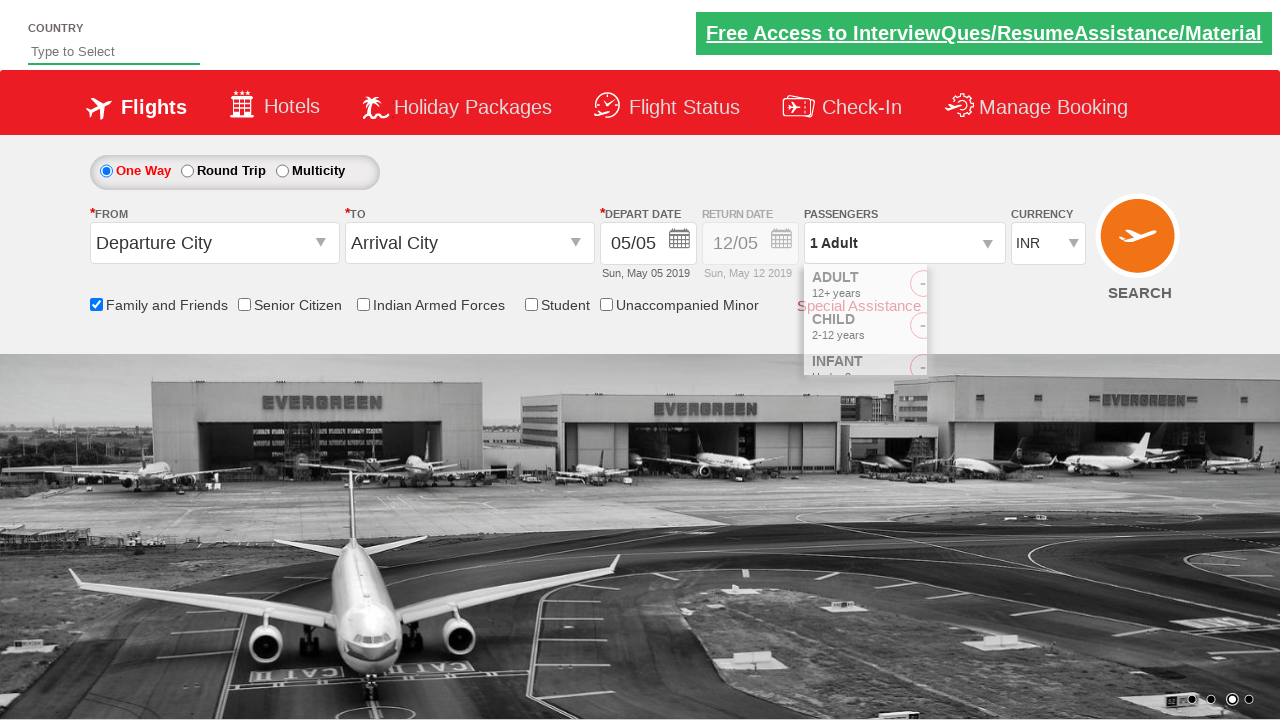

Incremented adult passenger count (iteration 1/4) at (982, 288) on #hrefIncAdt
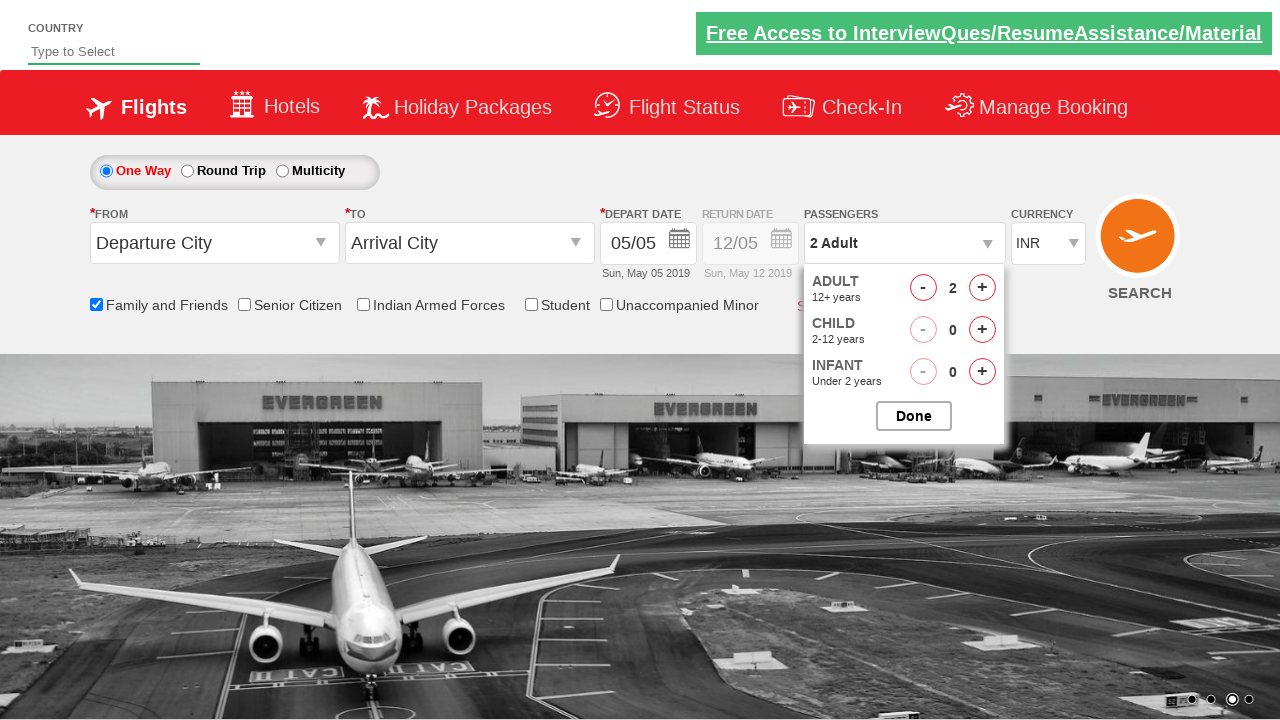

Incremented adult passenger count (iteration 2/4) at (982, 288) on #hrefIncAdt
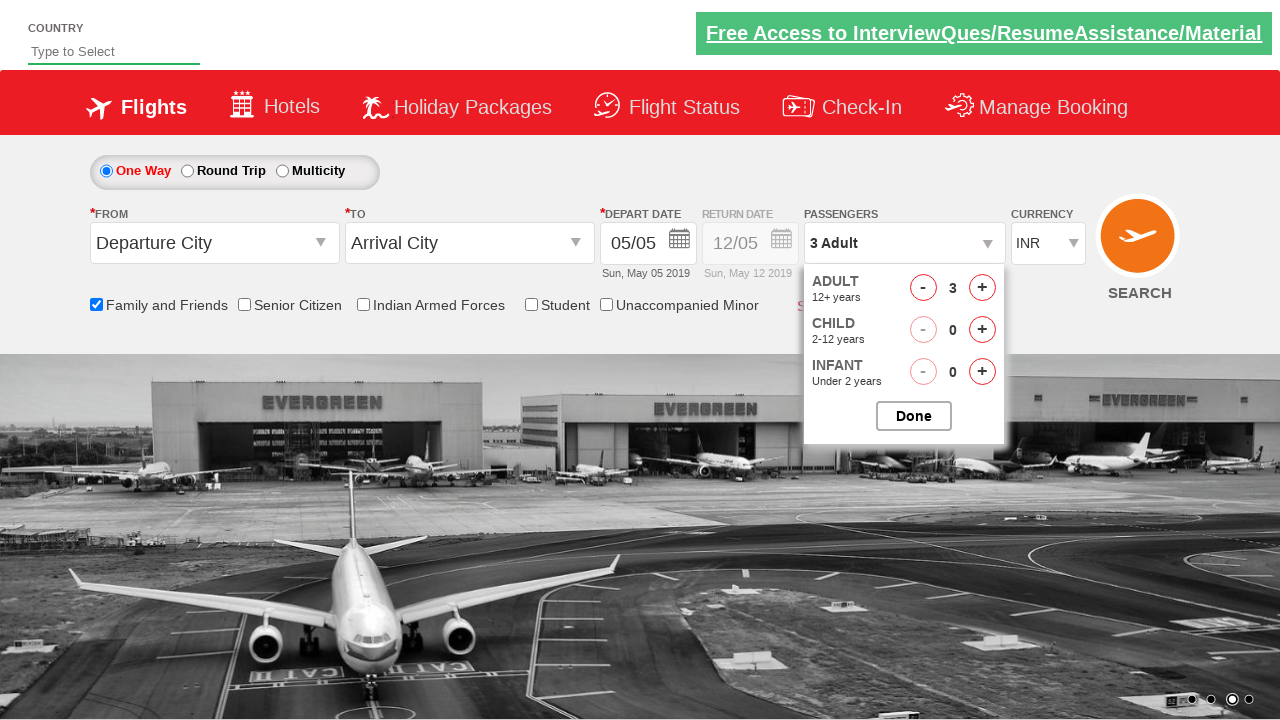

Incremented adult passenger count (iteration 3/4) at (982, 288) on #hrefIncAdt
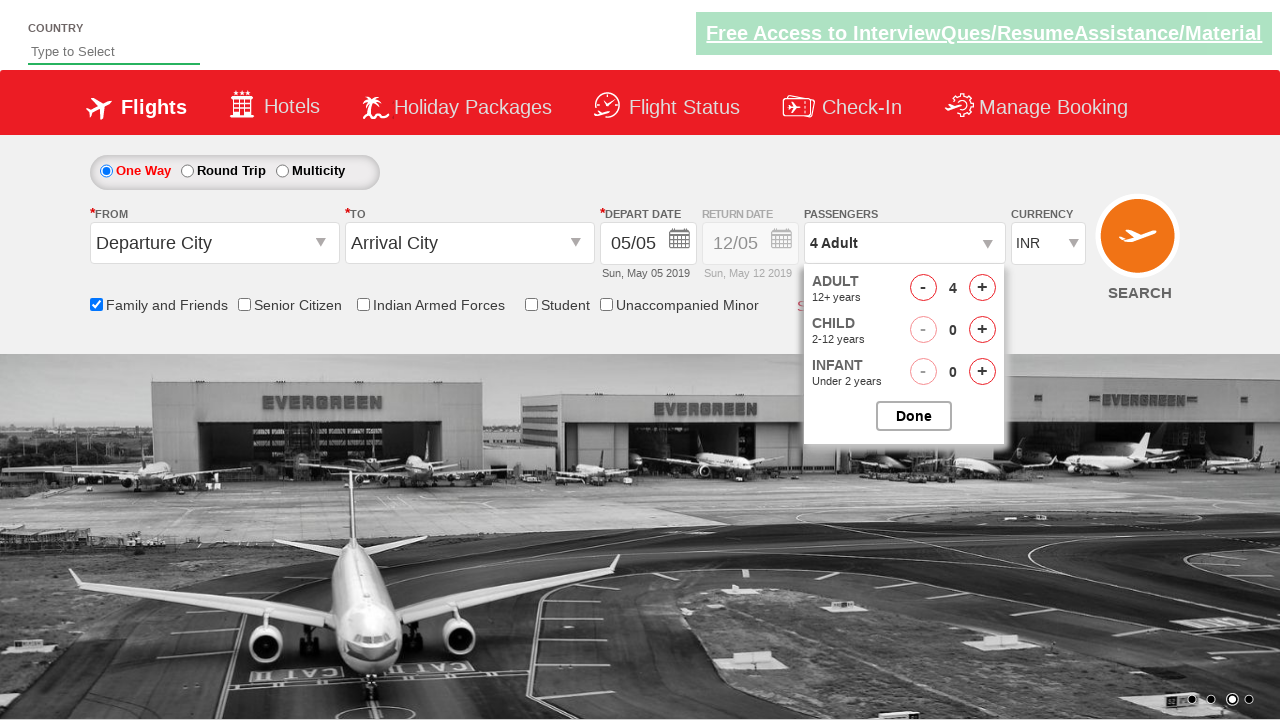

Incremented adult passenger count (iteration 4/4) at (982, 288) on #hrefIncAdt
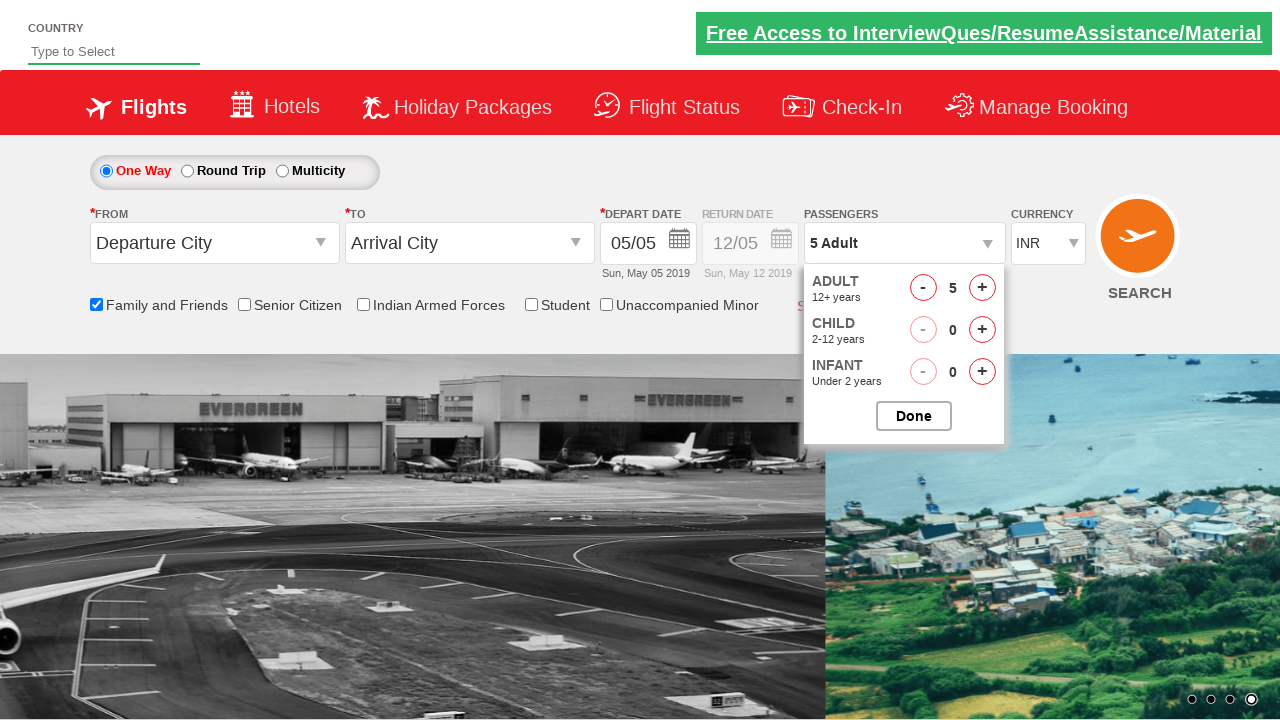

Closed passenger selection dropdown at (914, 416) on #btnclosepaxoption
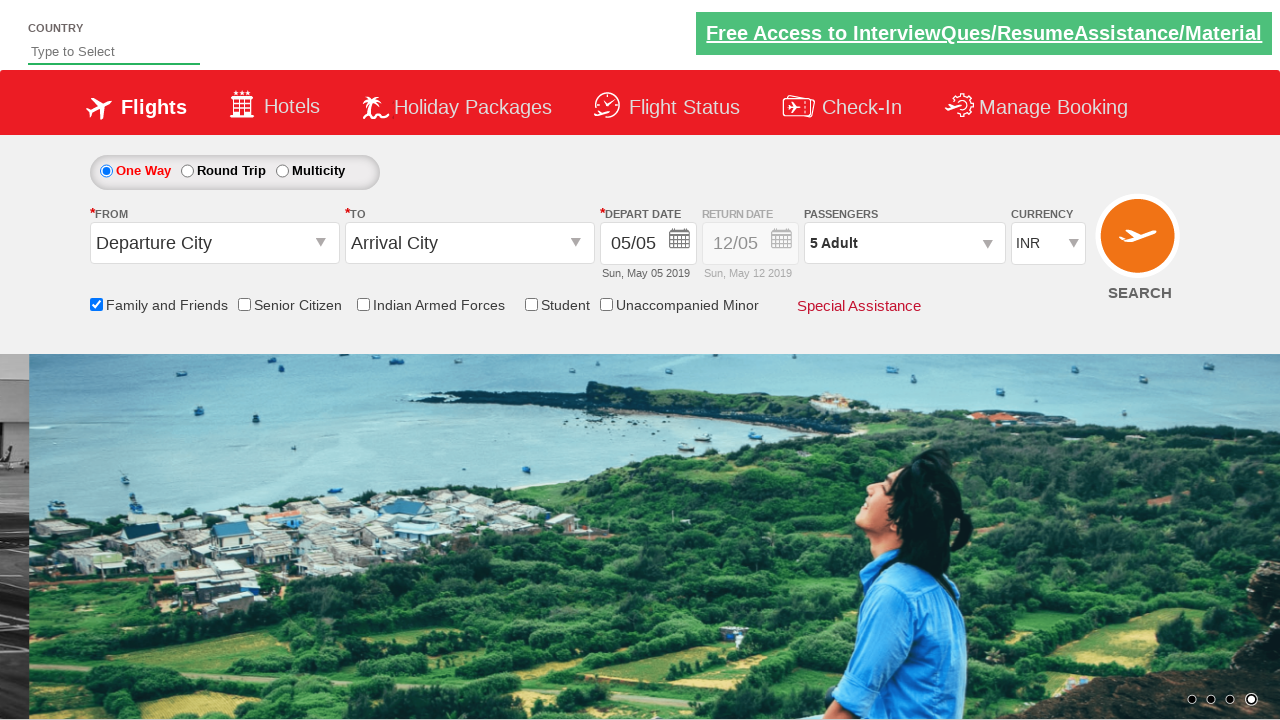

Retrieved passenger count text: '5 Adult'
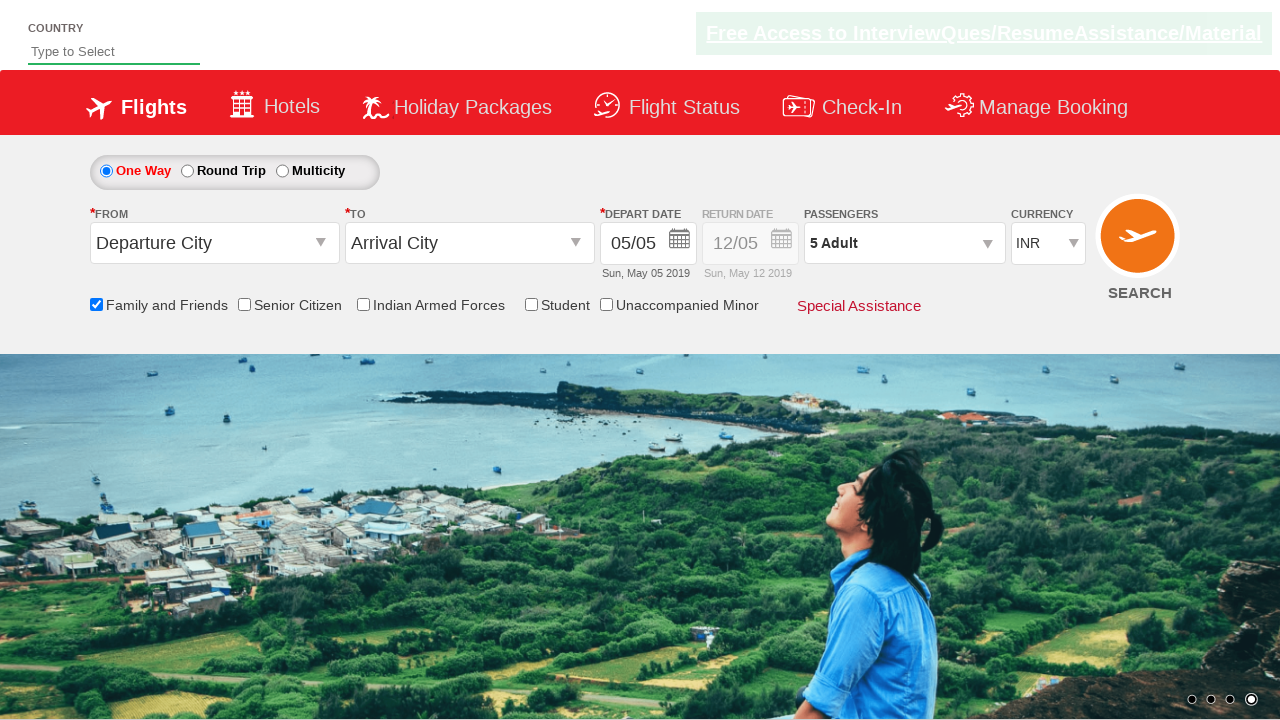

Asserted passenger count is '5 Adult'
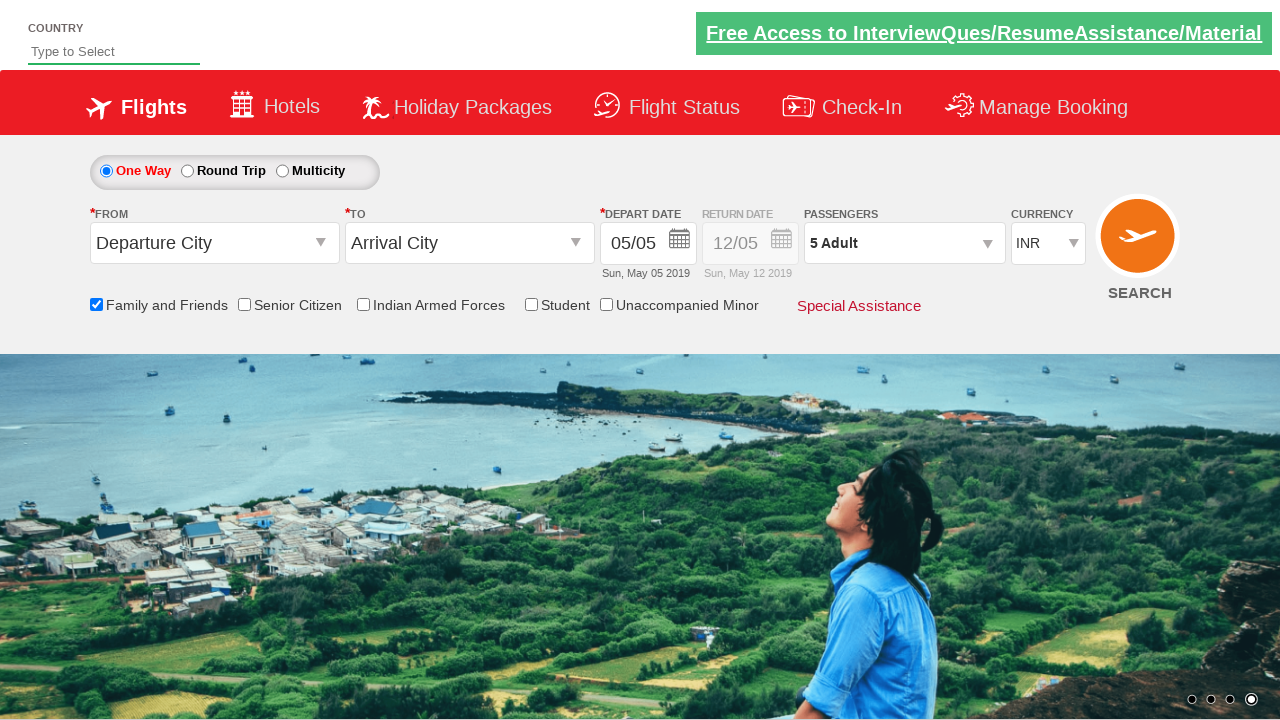

Retrieved initial style attribute: 'display: block; opacity: 0.5;'
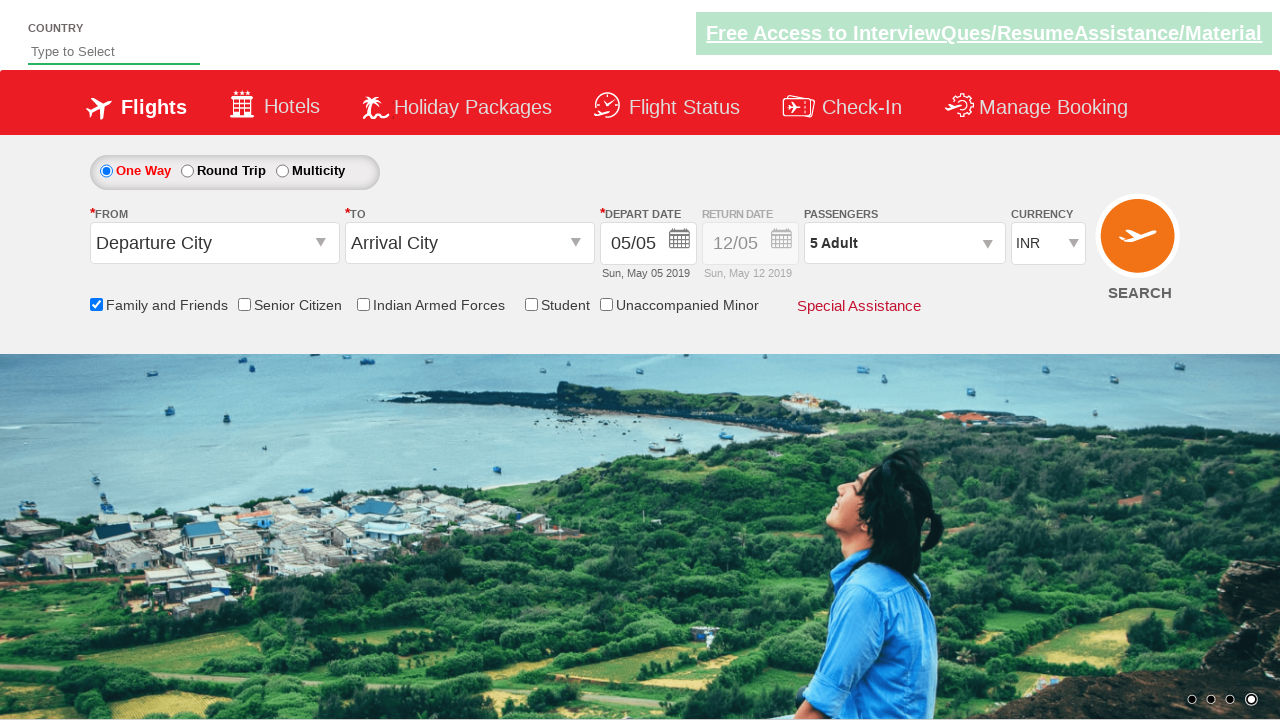

Clicked round trip radio button option at (187, 171) on #ctl00_mainContent_rbtnl_Trip_1
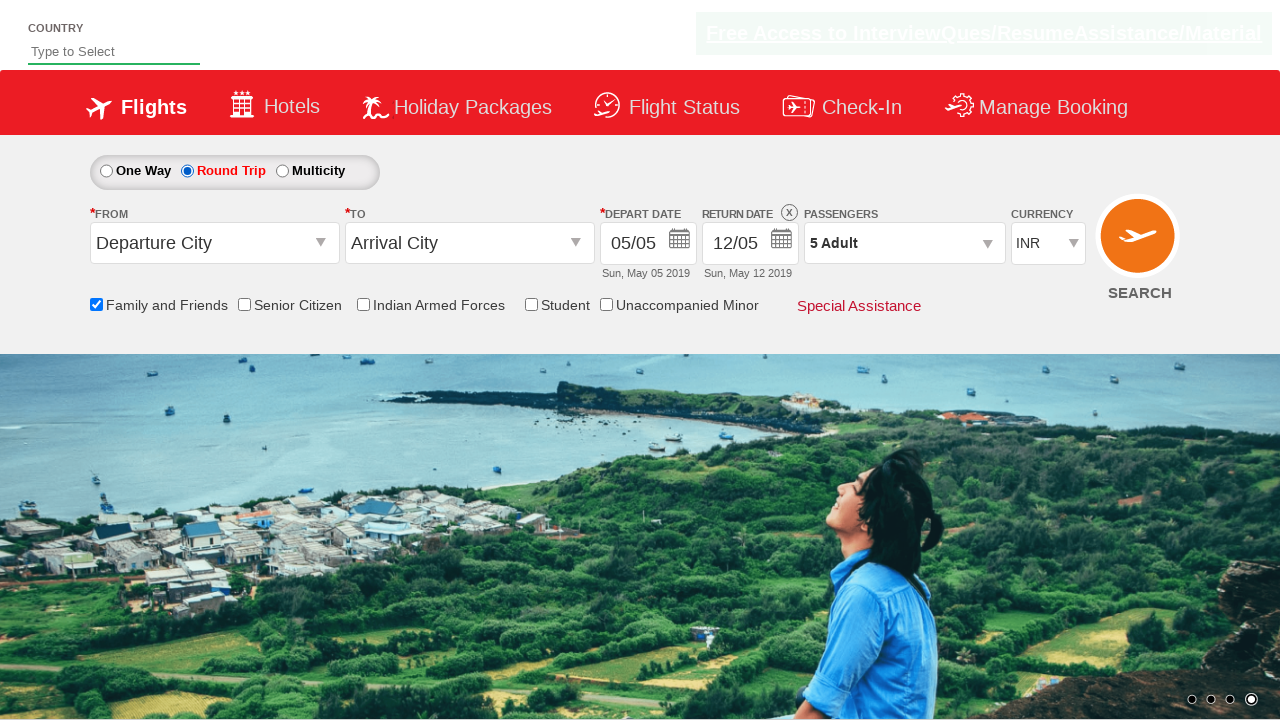

Retrieved updated style attribute after round trip selection: 'display: block; opacity: 1;'
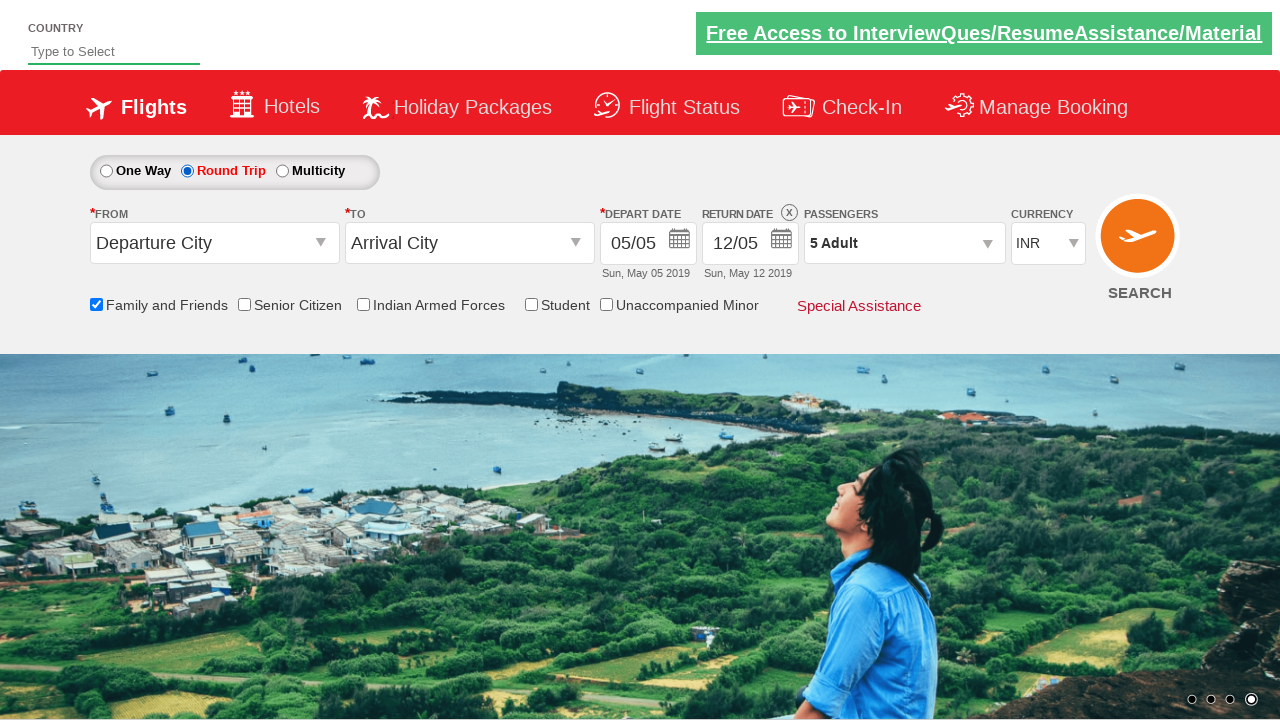

Verified round trip option is enabled (style contains '1')
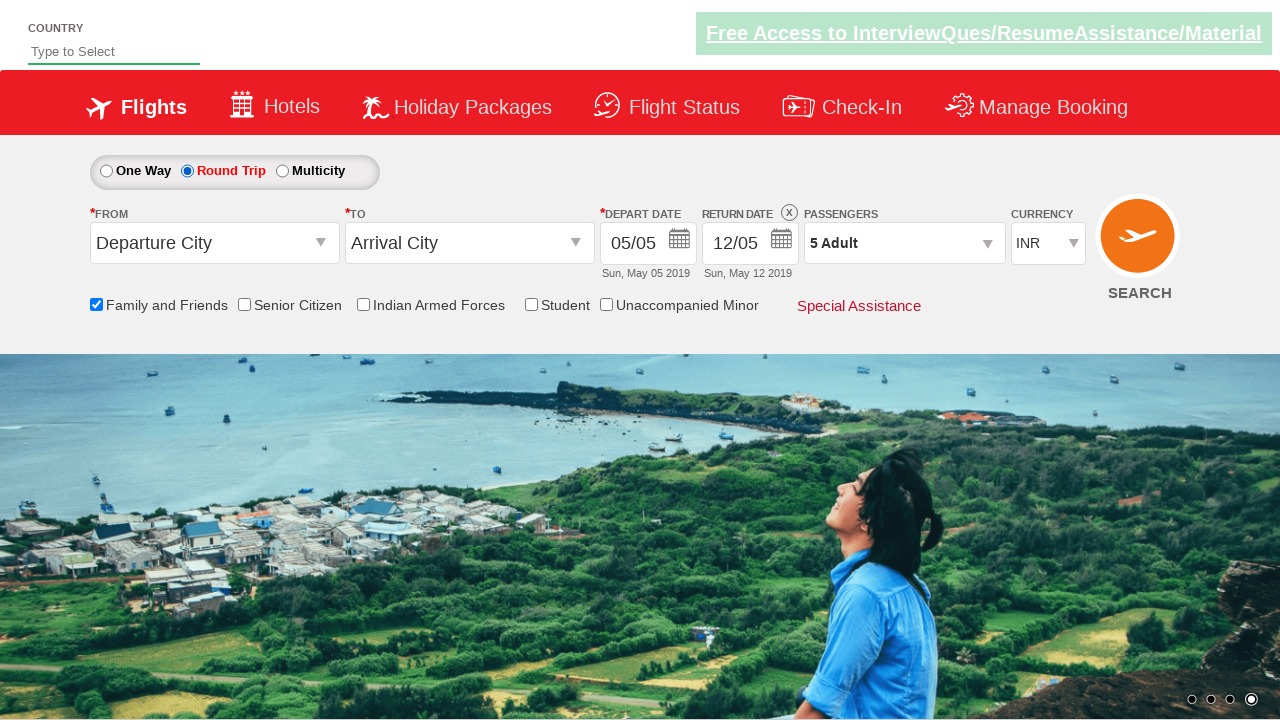

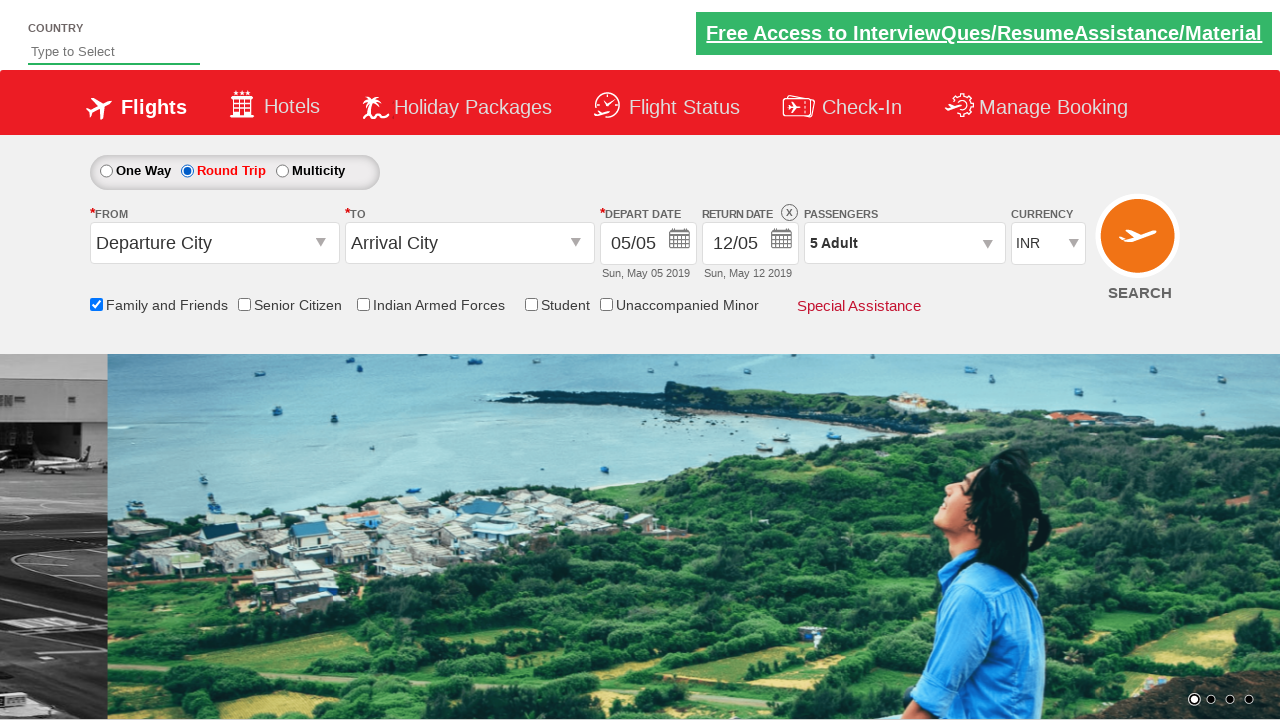